Performs a drag and drop action to a specific offset position from the source element

Starting URL: https://crossbrowsertesting.github.io/drag-and-drop

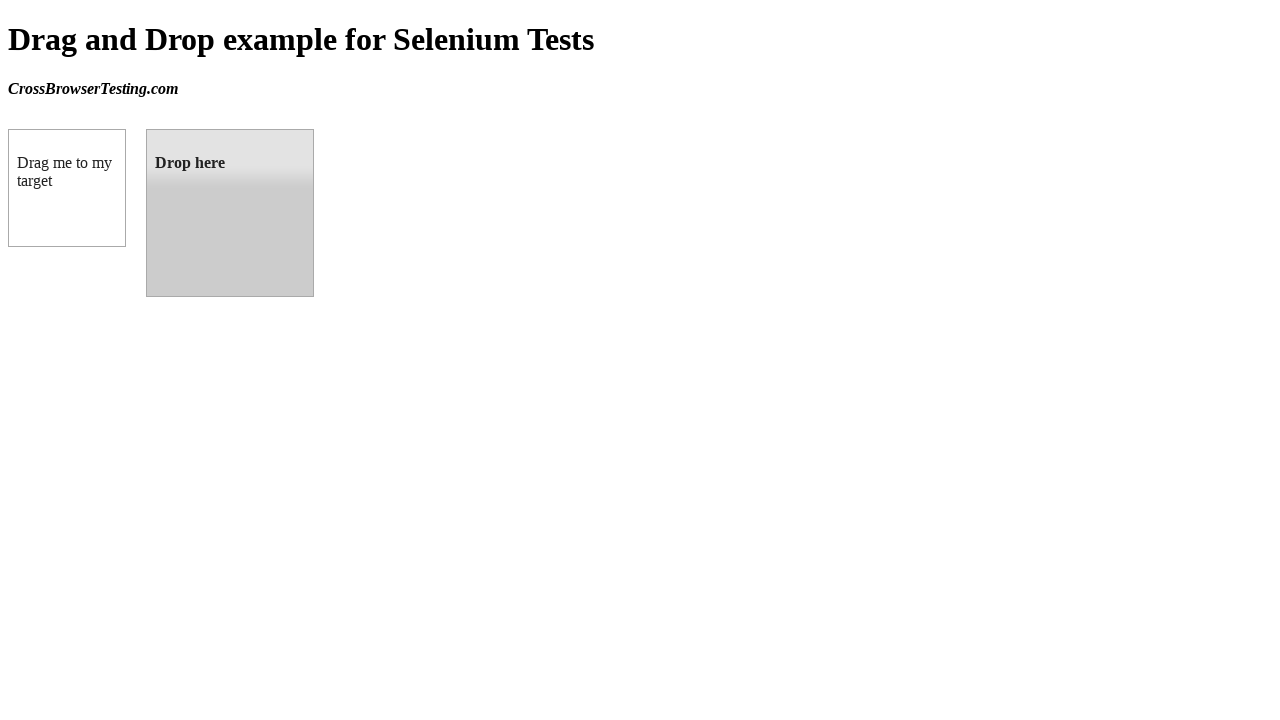

Waited for draggable element to load
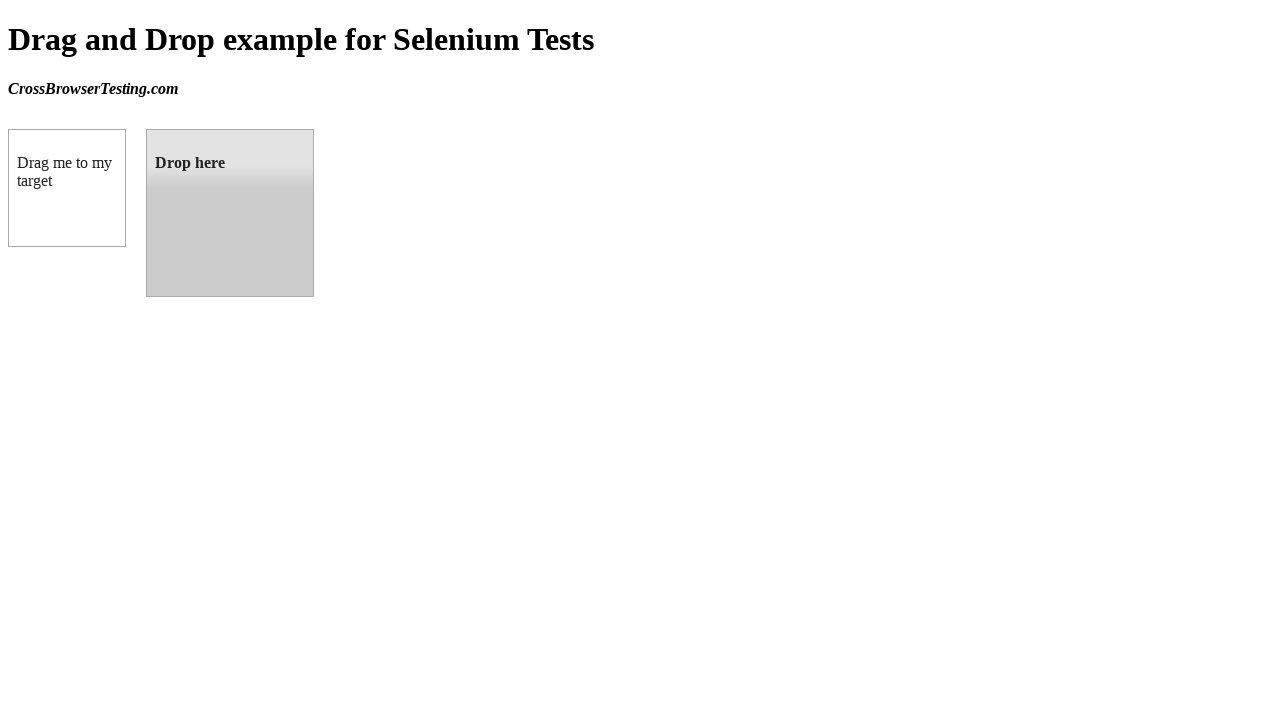

Waited for droppable element to load
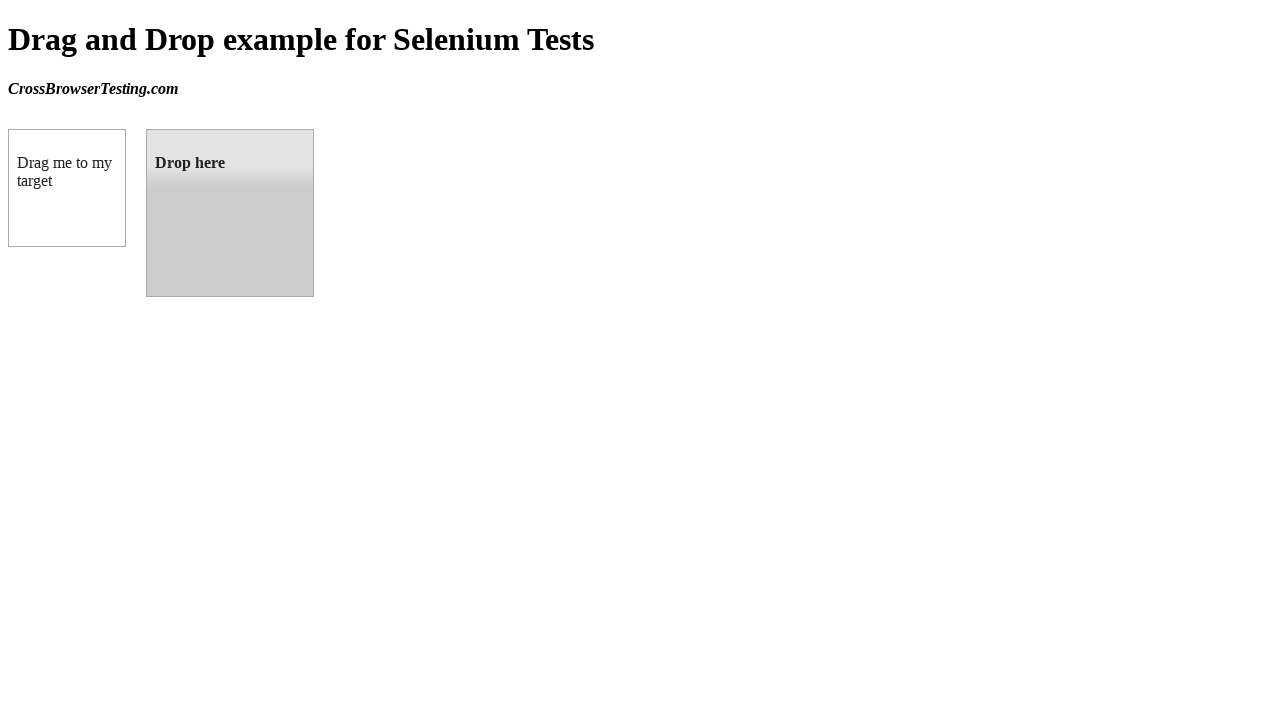

Located draggable source element
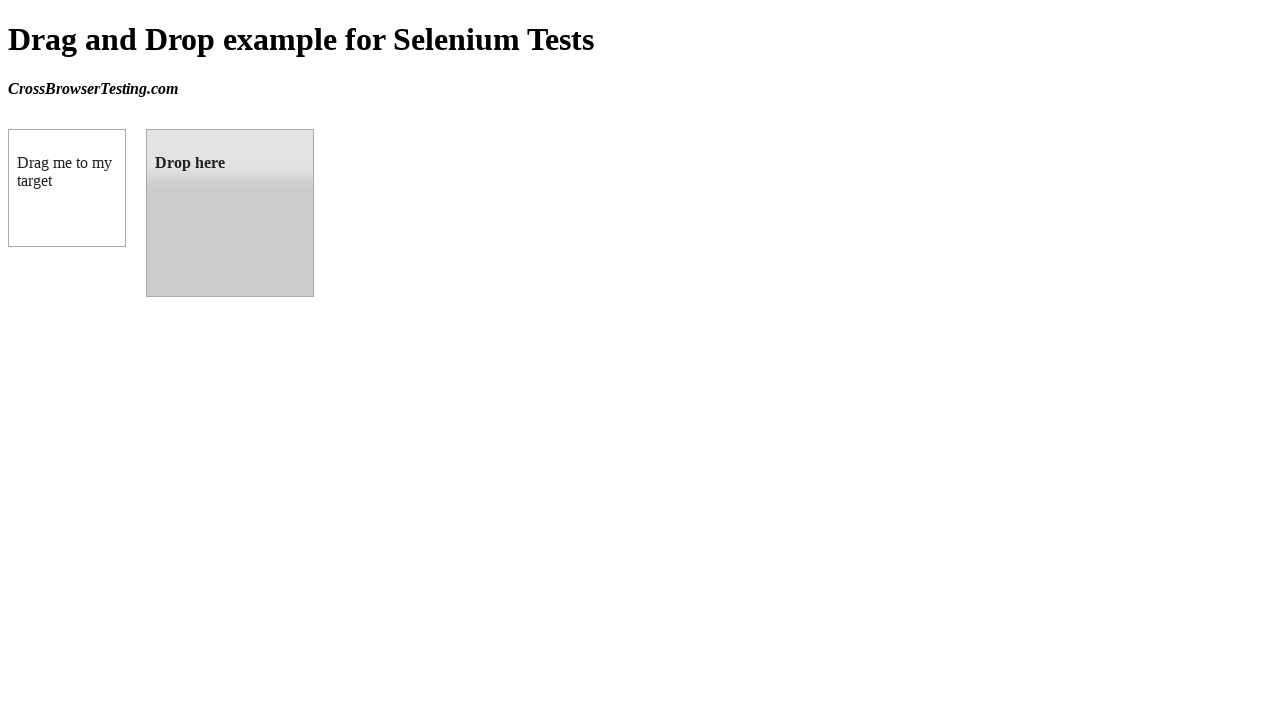

Located droppable target element
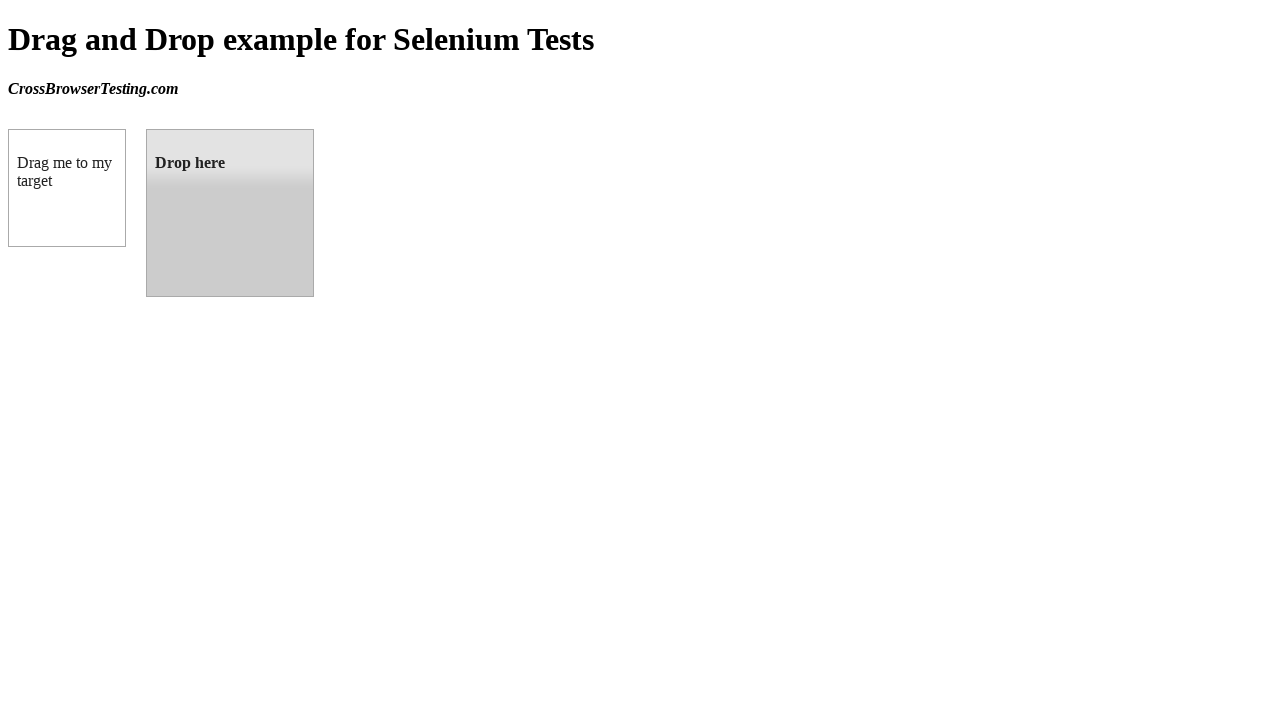

Retrieved target element bounding box and calculated center coordinates
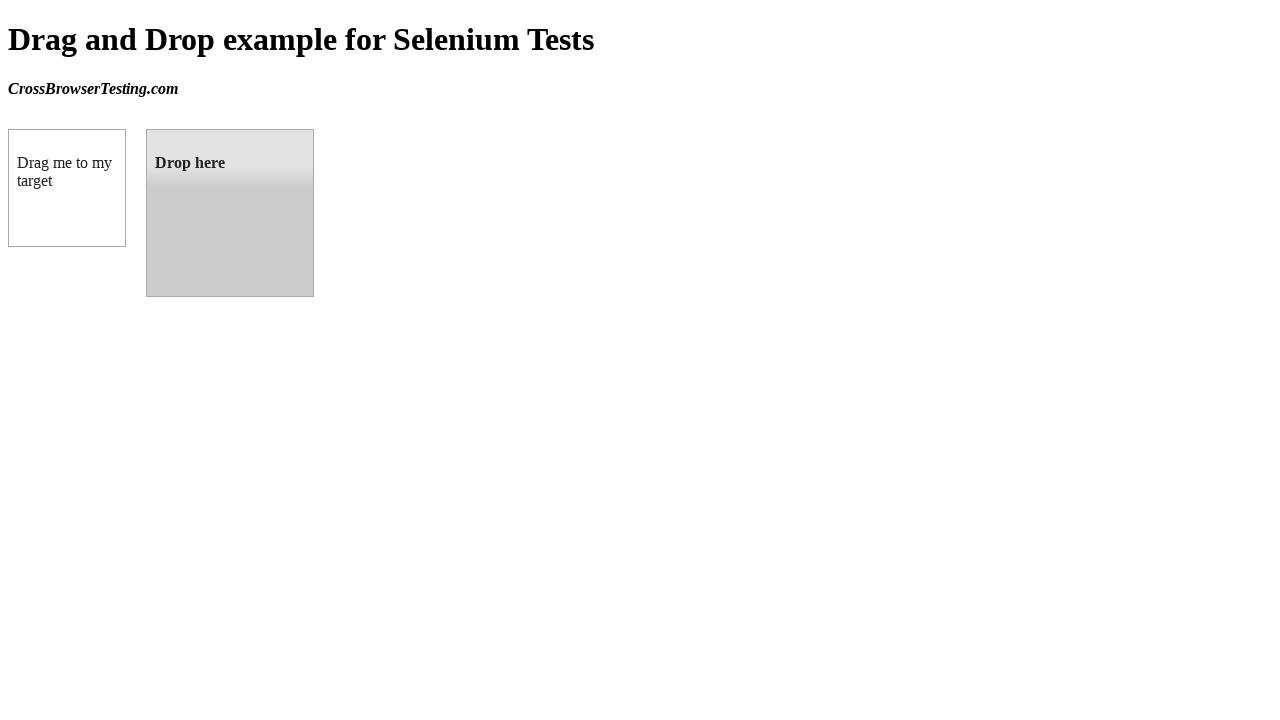

Retrieved source element bounding box and calculated center coordinates
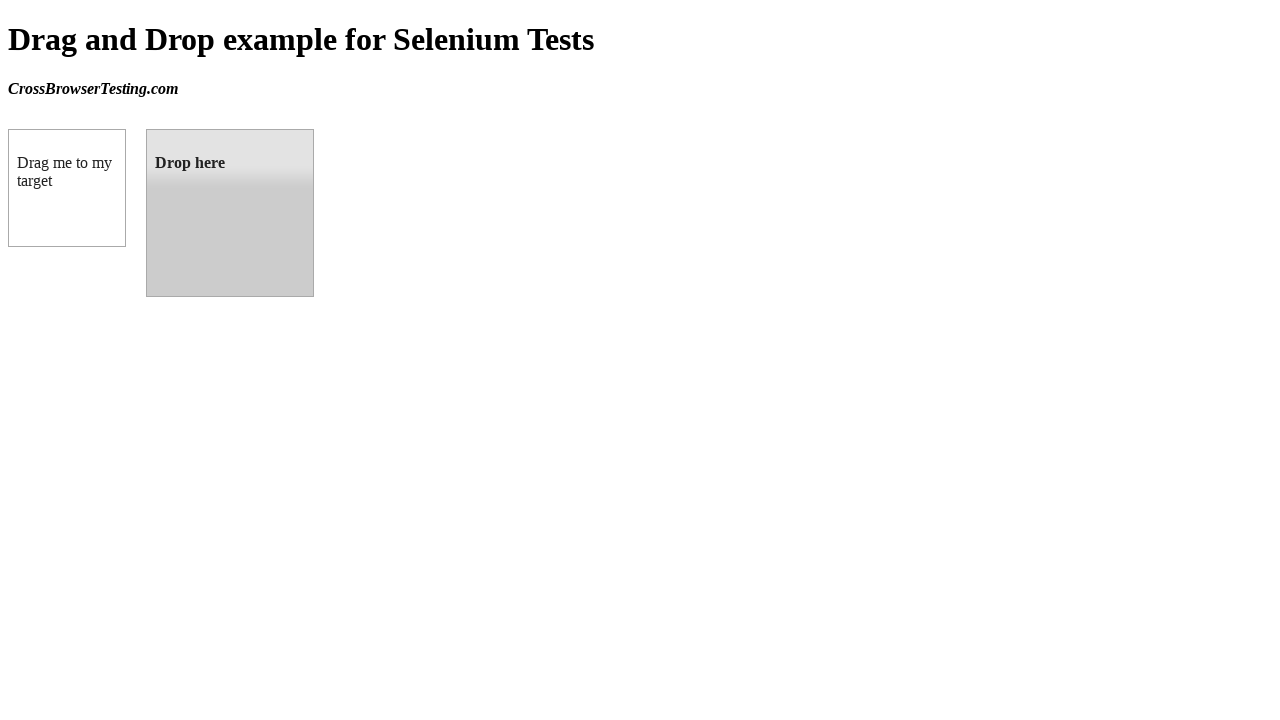

Moved mouse to source element center position at (67, 188)
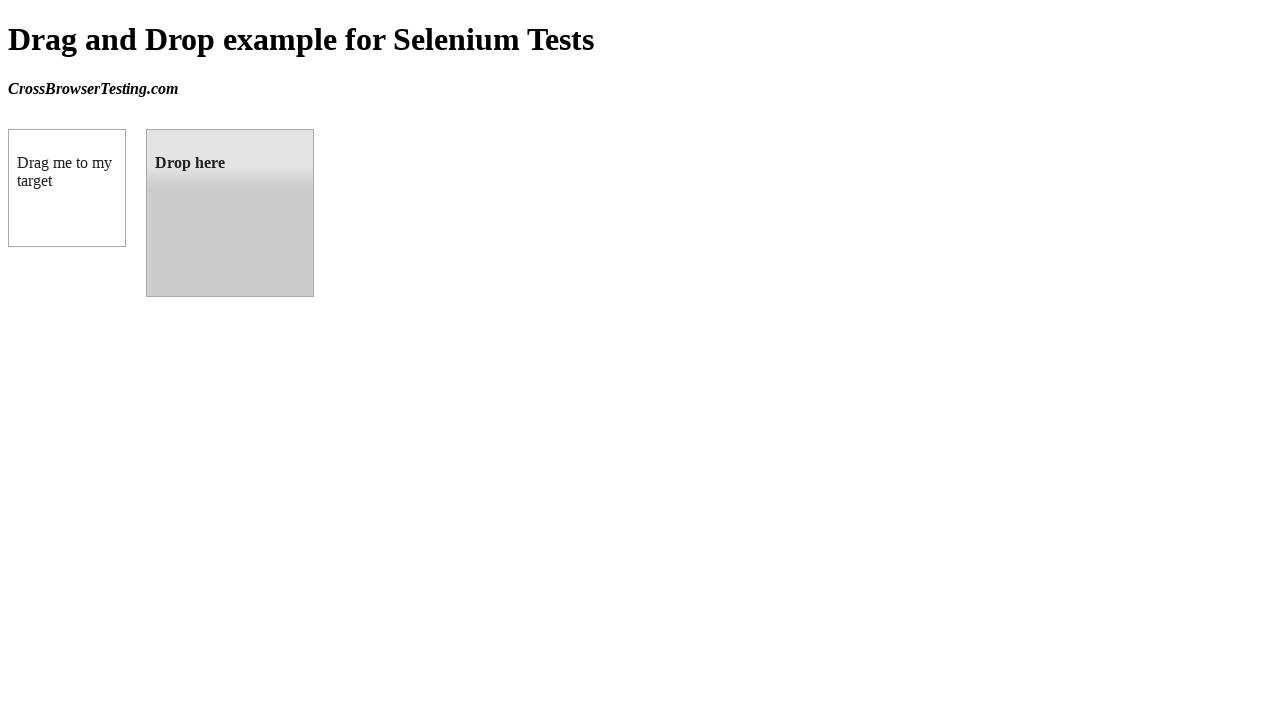

Pressed mouse button down to initiate drag at (67, 188)
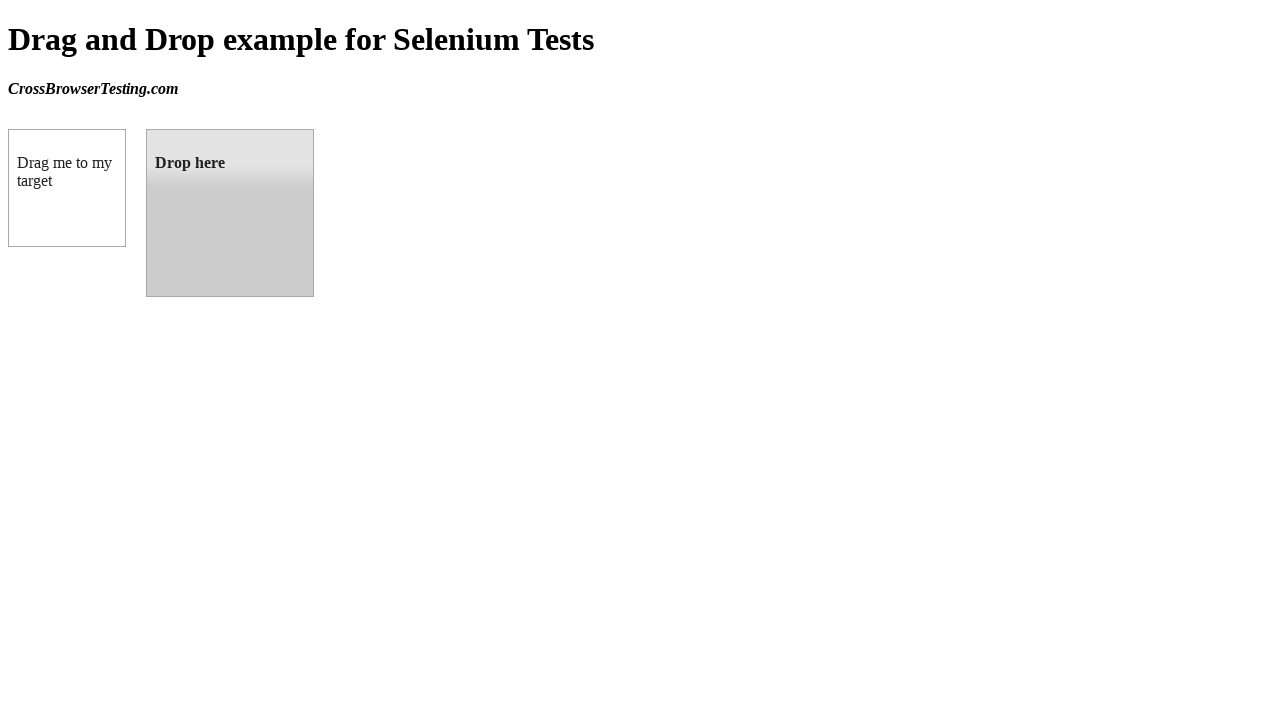

Dragged mouse to target element center position at (230, 213)
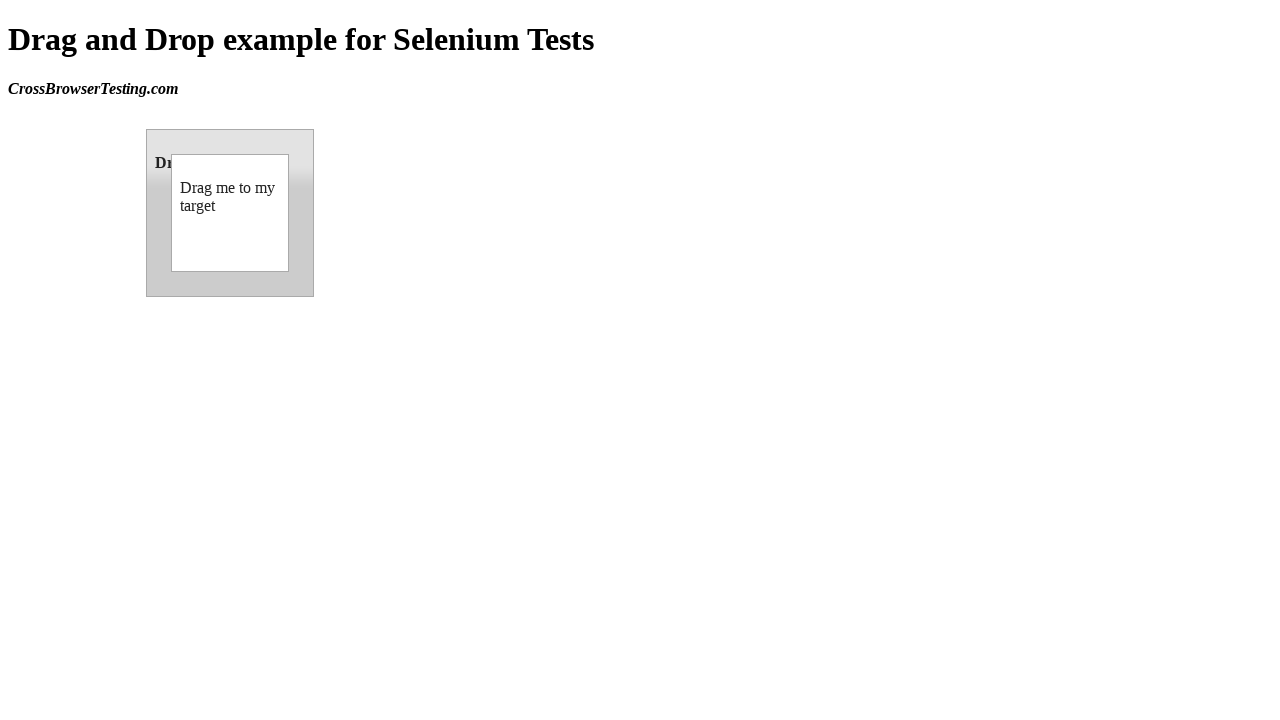

Released mouse button to complete drag and drop action at (230, 213)
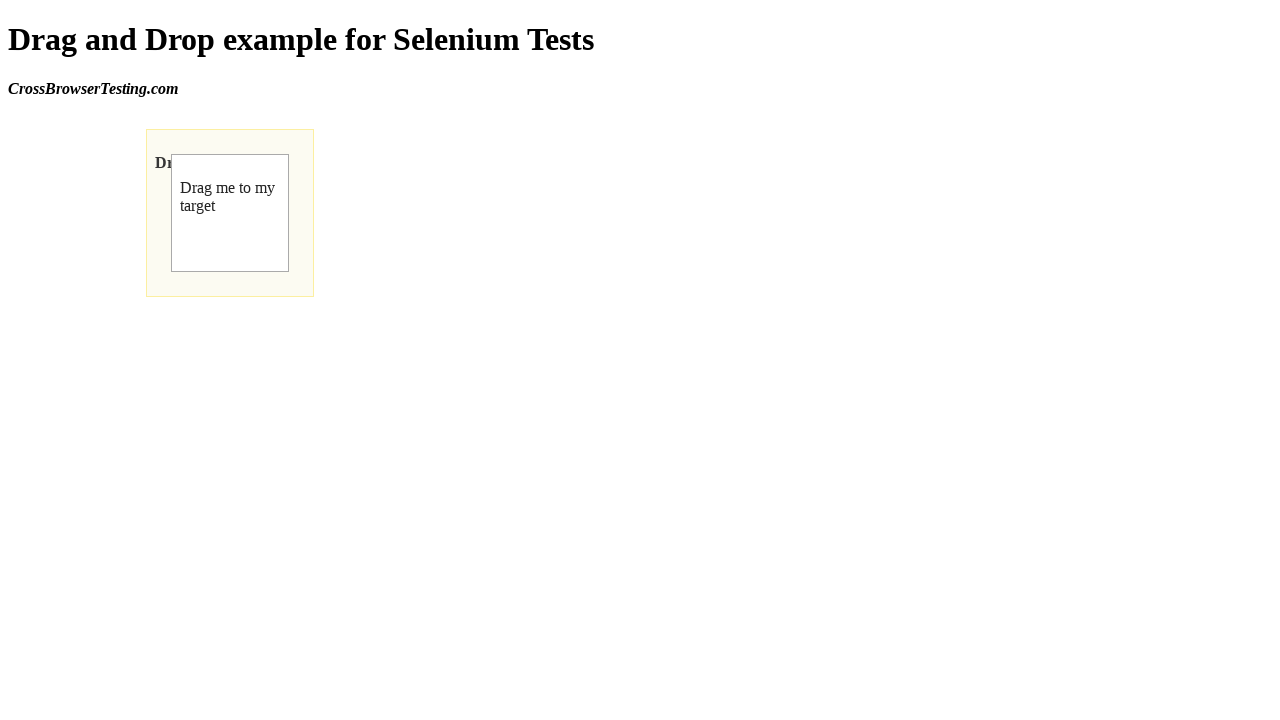

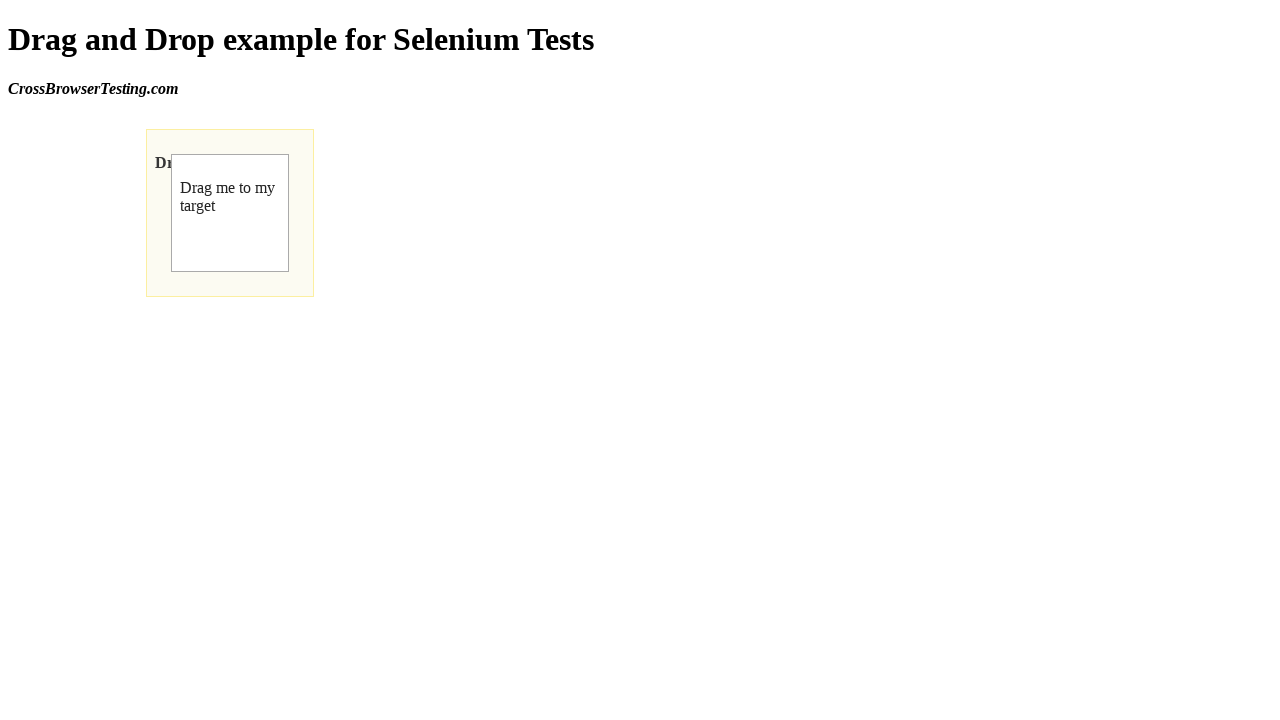